Tests that toggle and label are hidden when editing a todo item

Starting URL: https://demo.playwright.dev/todomvc

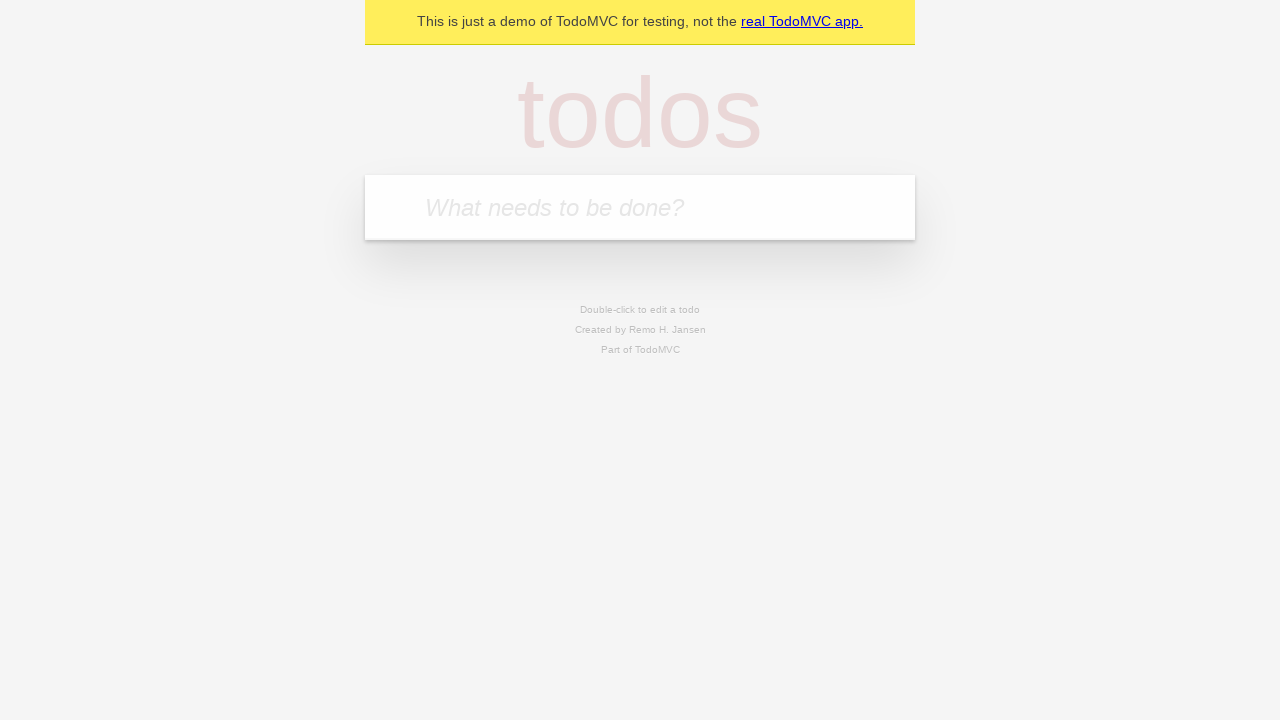

Filled new todo input with 'buy some cheese' on .new-todo
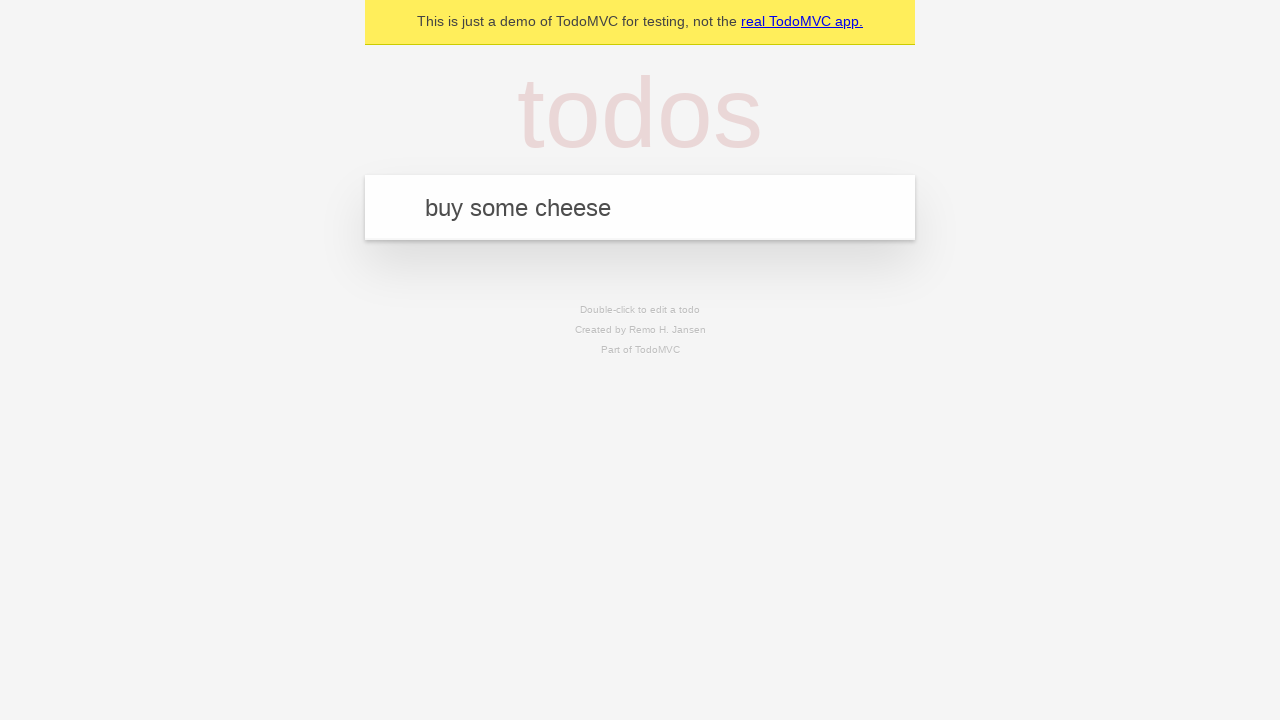

Pressed Enter to add first todo on .new-todo
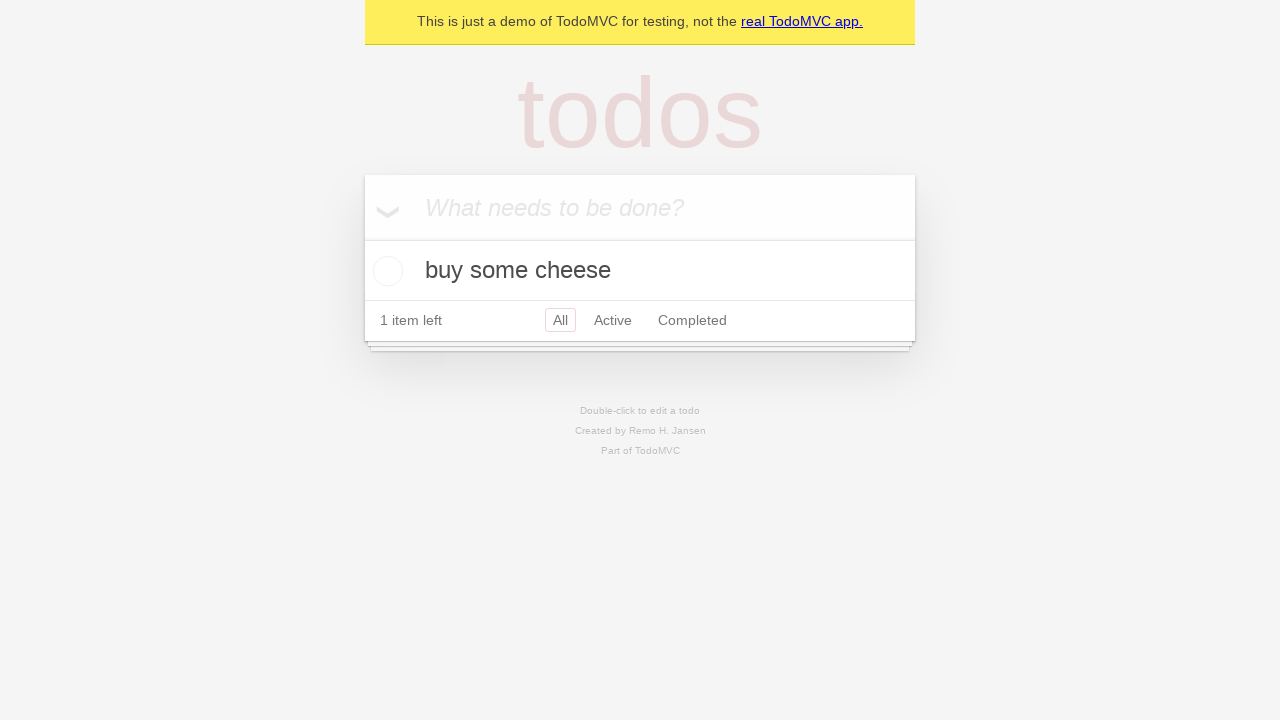

Filled new todo input with 'feed the cat' on .new-todo
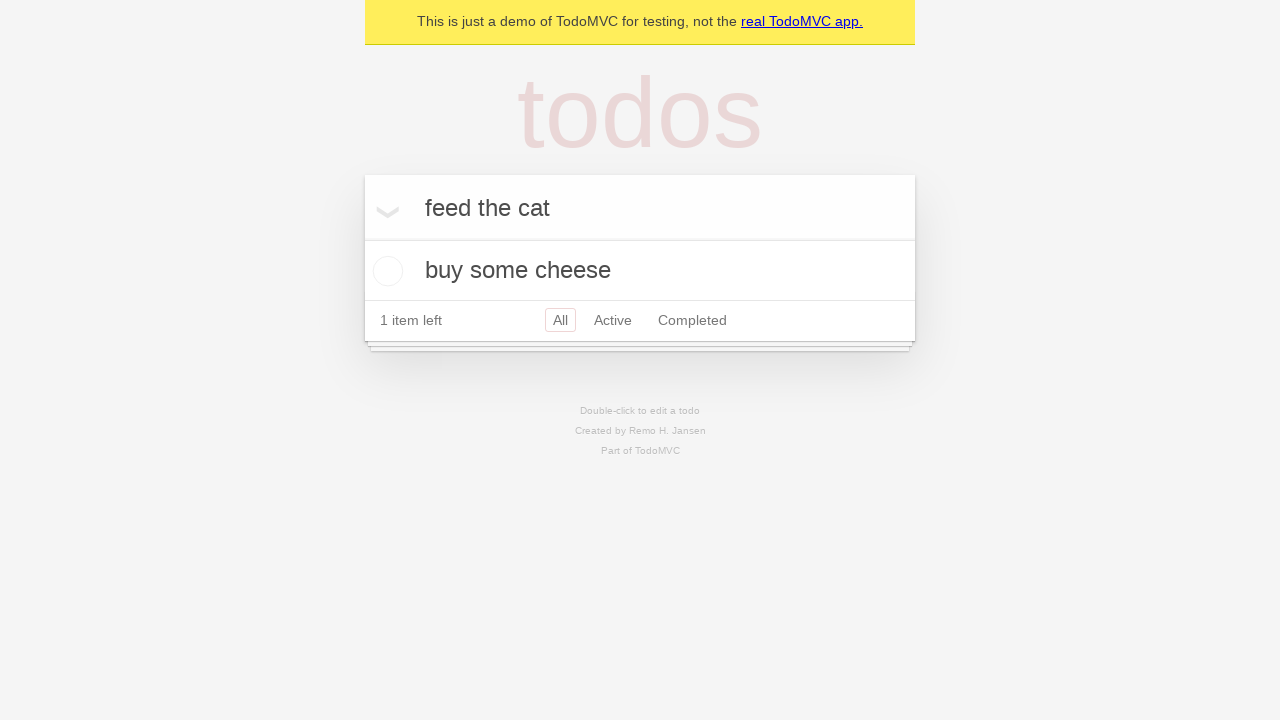

Pressed Enter to add second todo on .new-todo
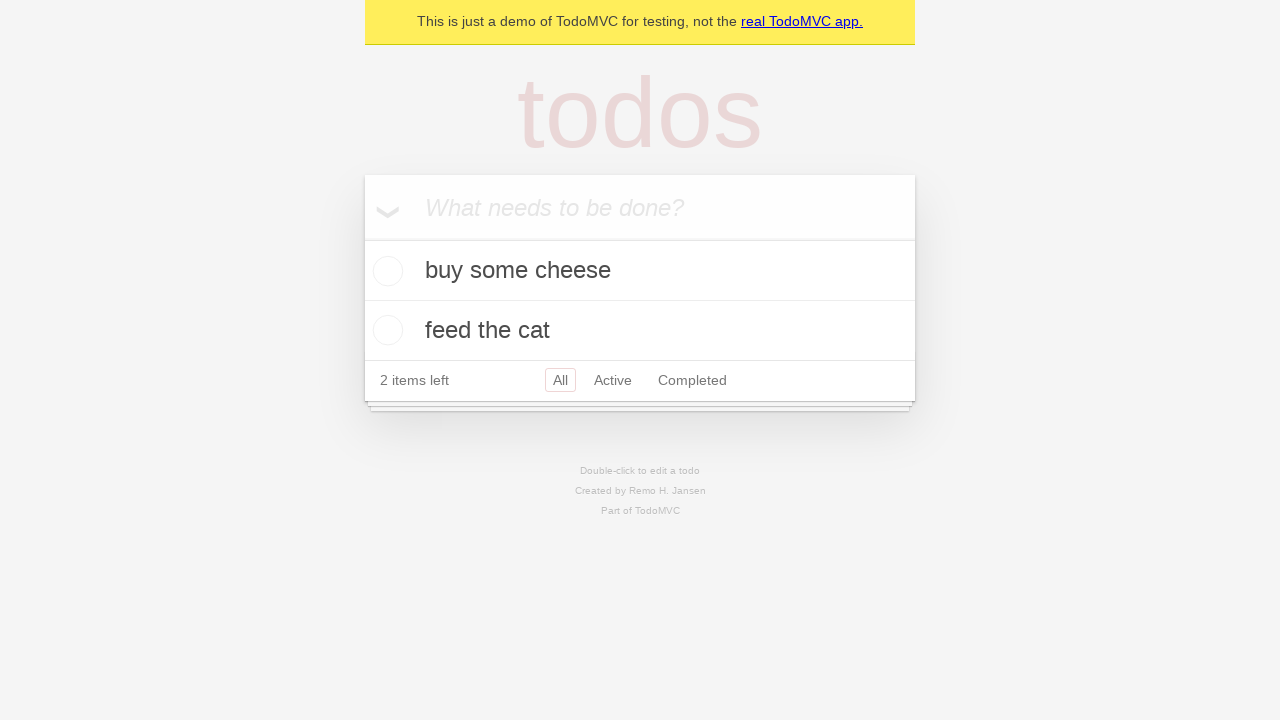

Filled new todo input with 'book a doctors appointment' on .new-todo
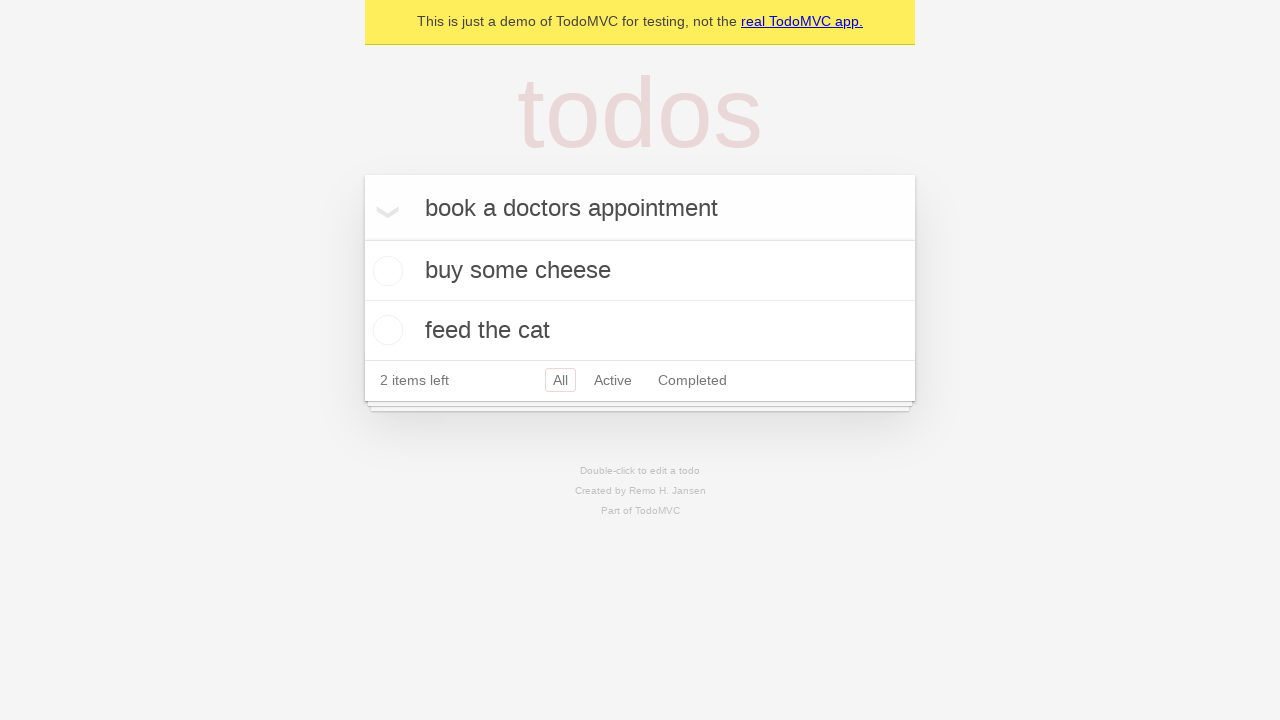

Pressed Enter to add third todo on .new-todo
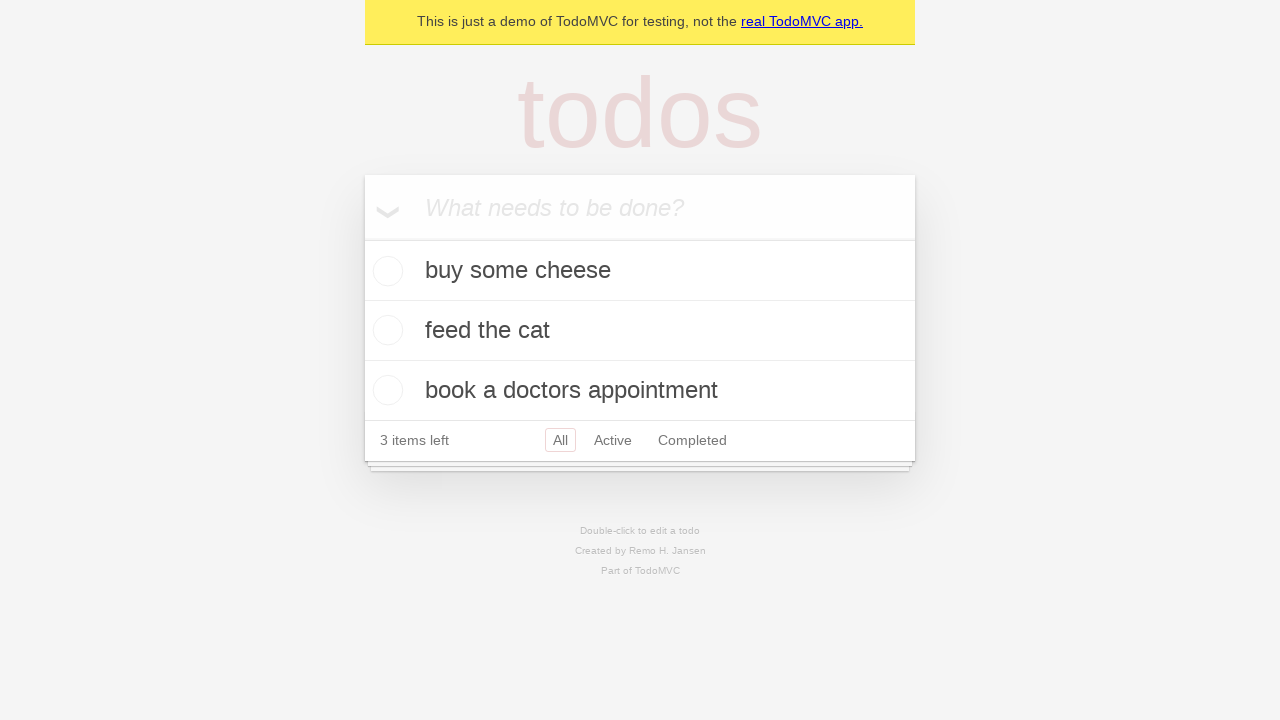

Double-clicked second todo item to enter edit mode at (640, 331) on .todo-list li >> nth=1
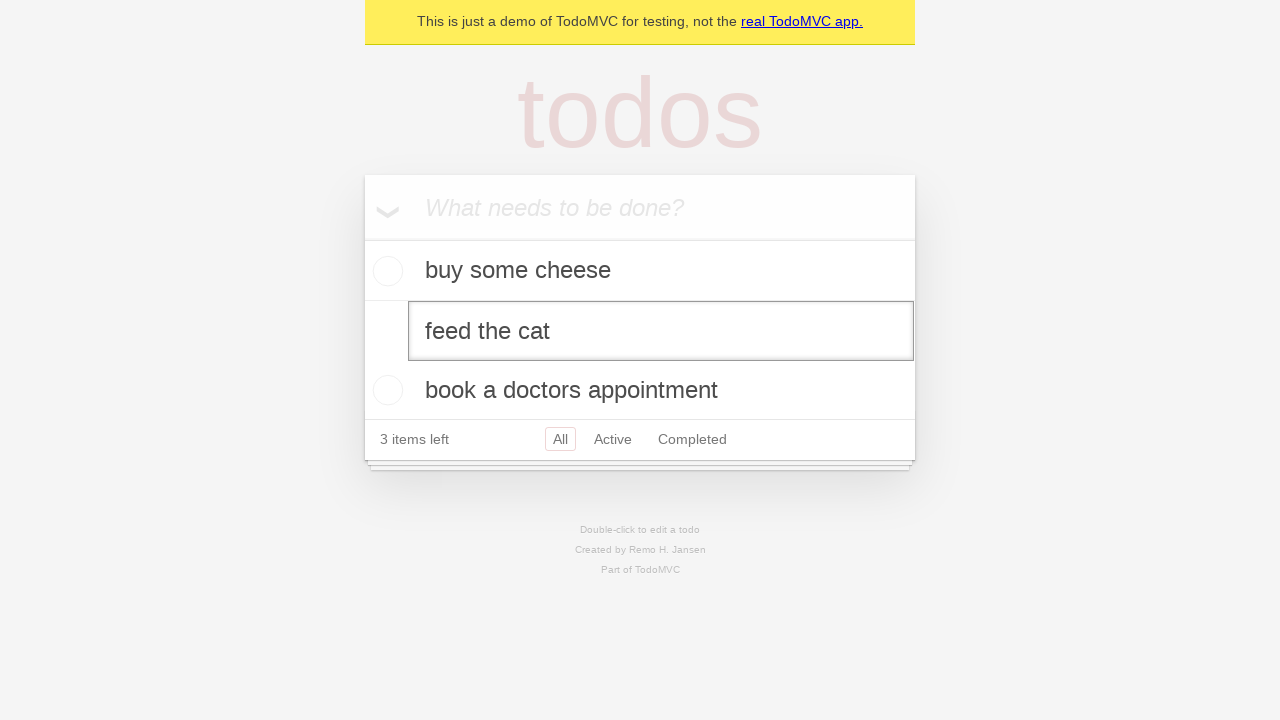

Edit mode activated - todo item now in editing state
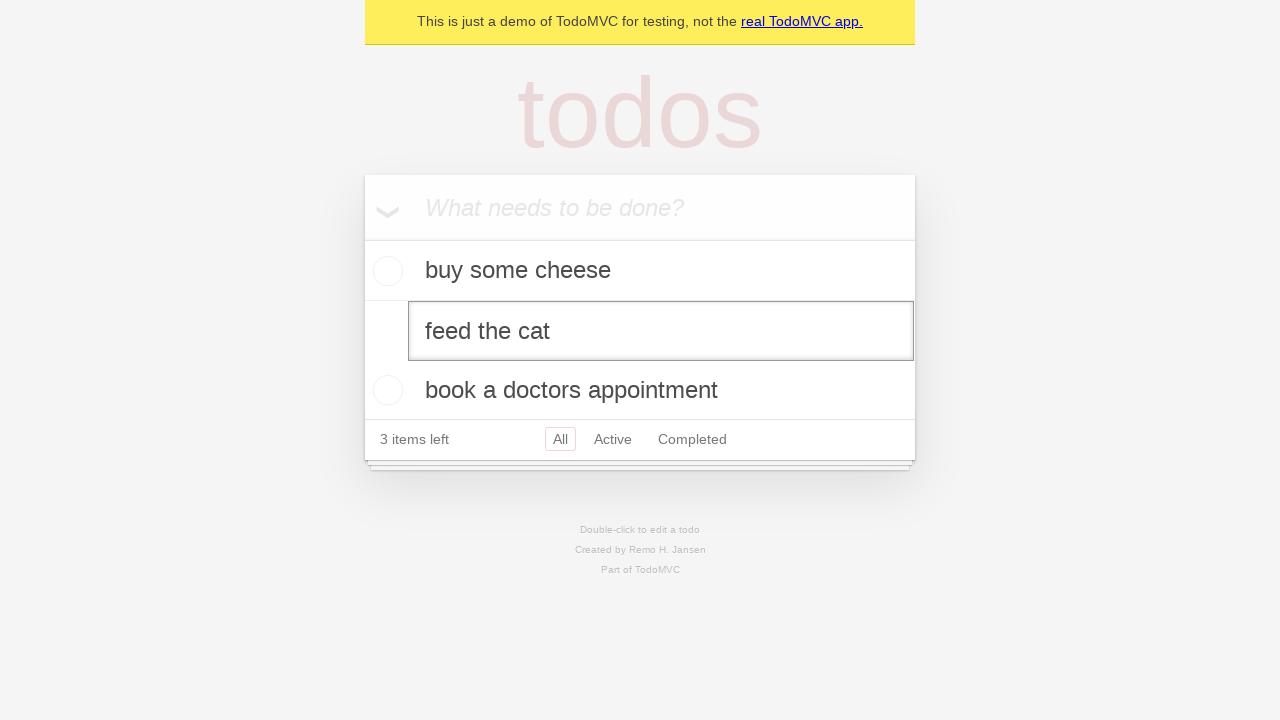

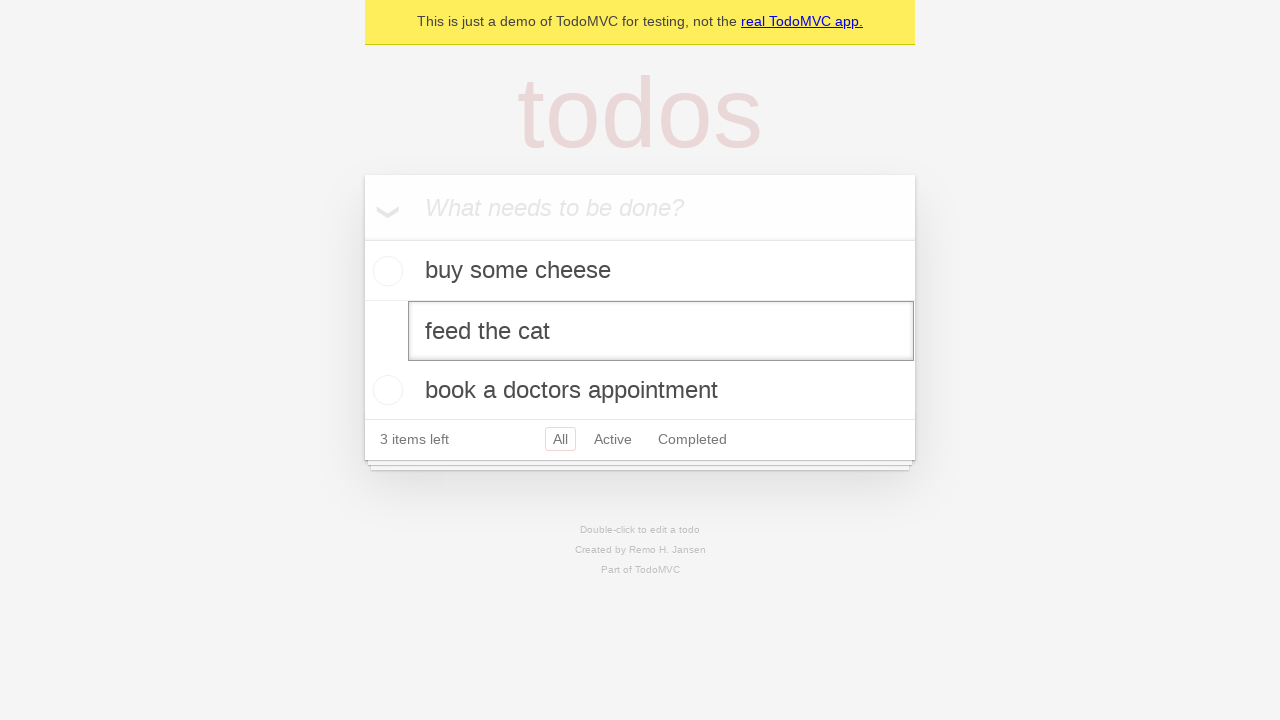